Tests drag and drop functionality on the jQuery UI droppable demo page by switching to an iframe and dragging an element onto a drop target.

Starting URL: https://jqueryui.com/droppable/

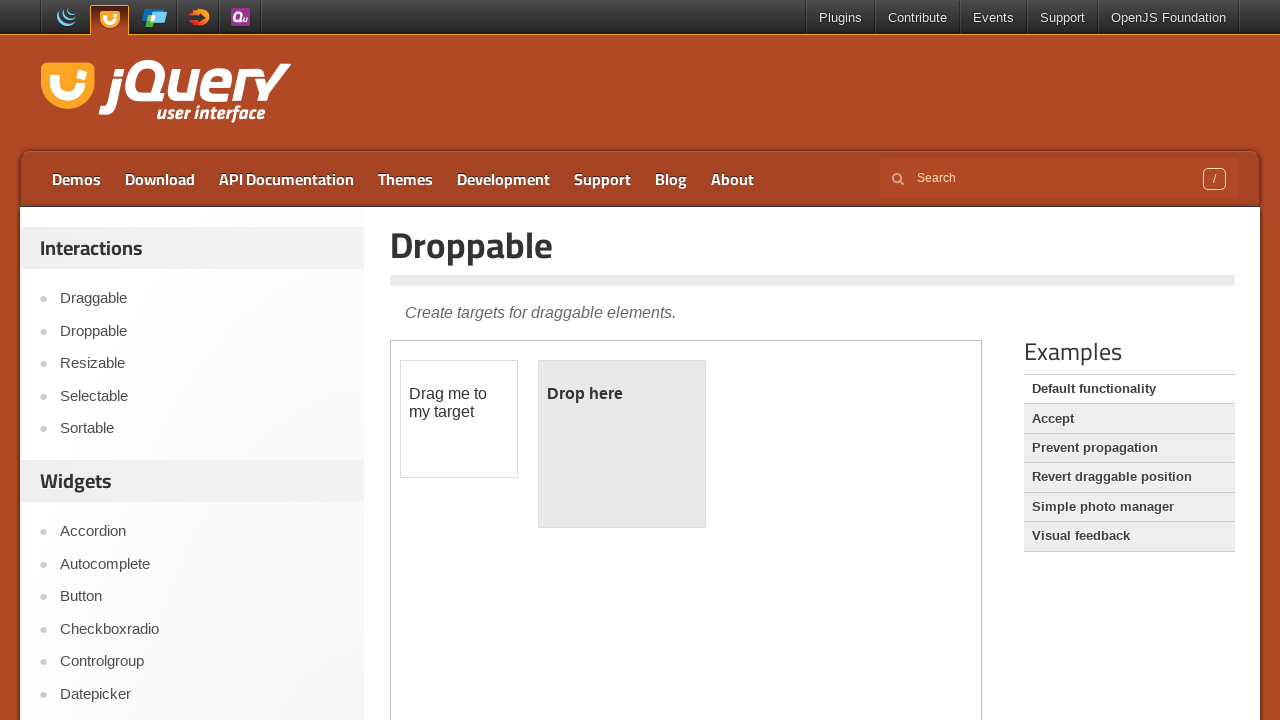

Set viewport size to 1920x1080
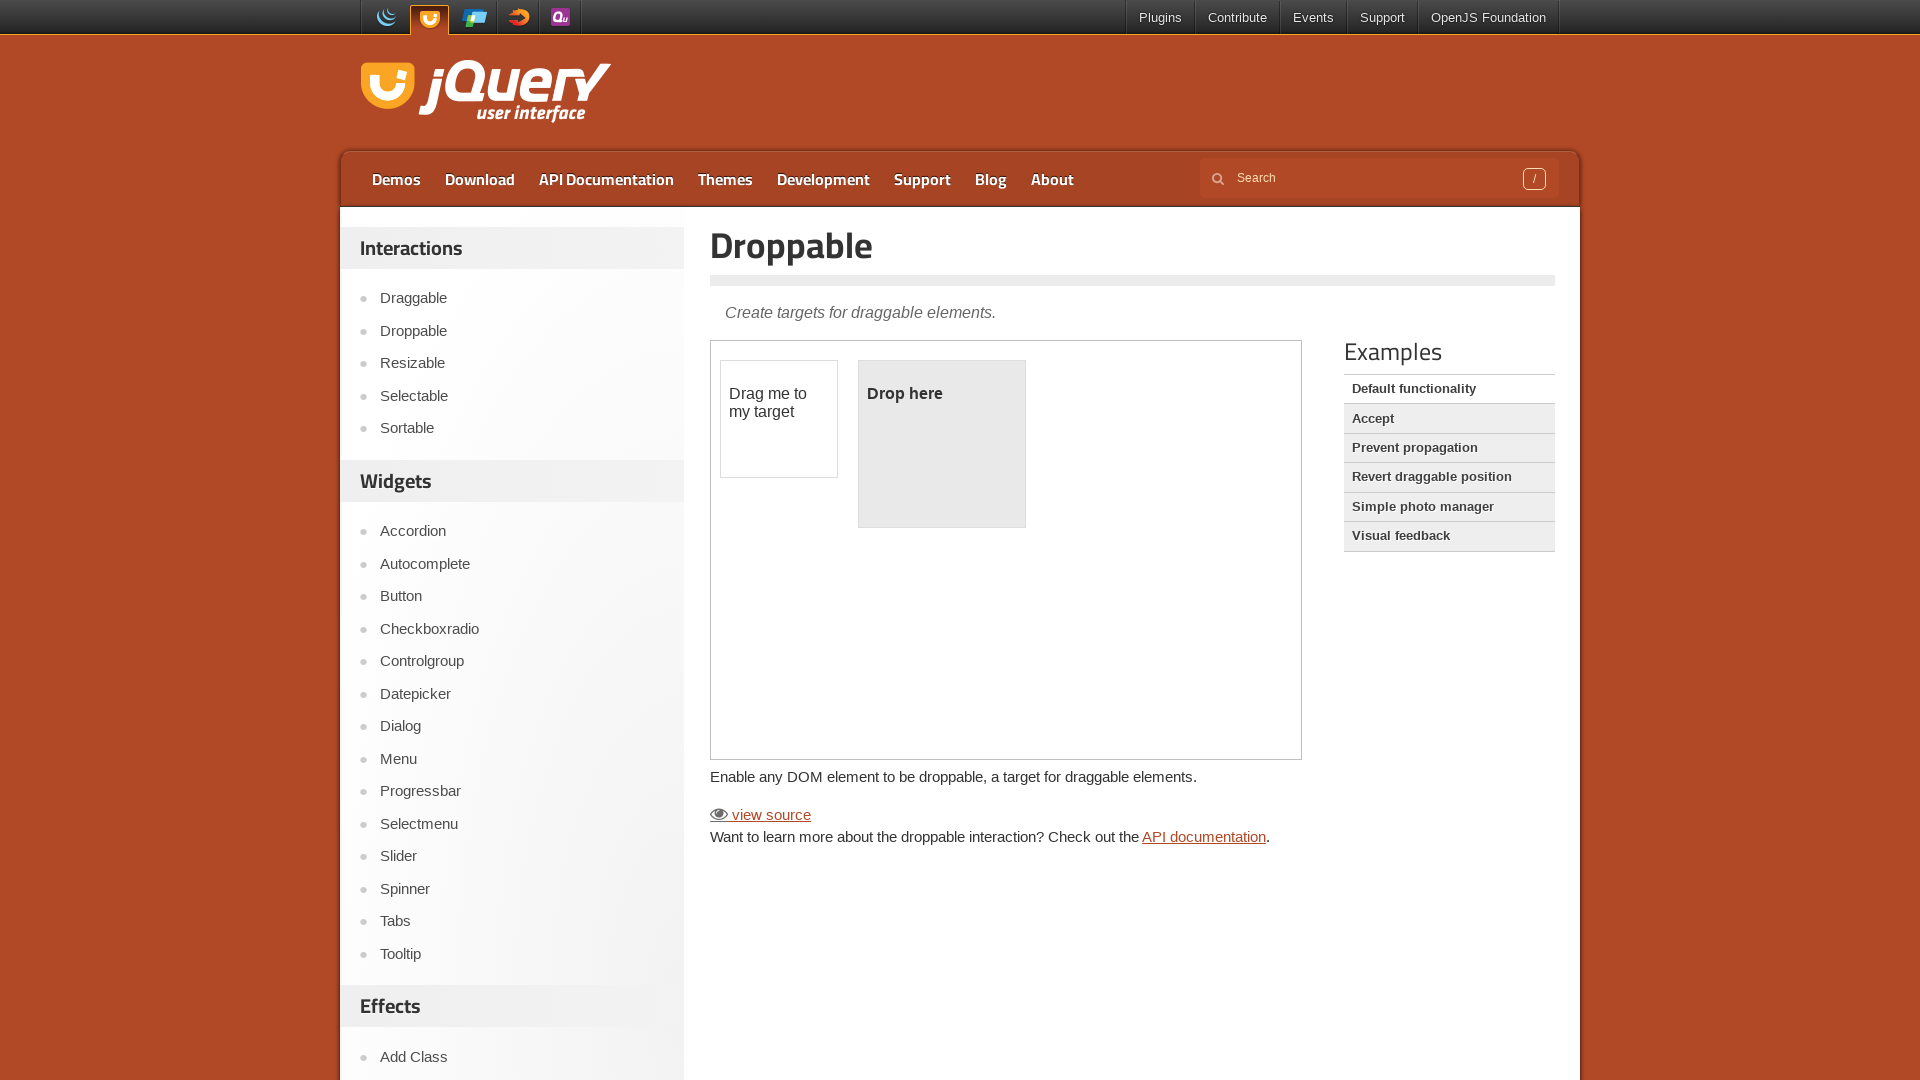

Retrieved page title: Droppable
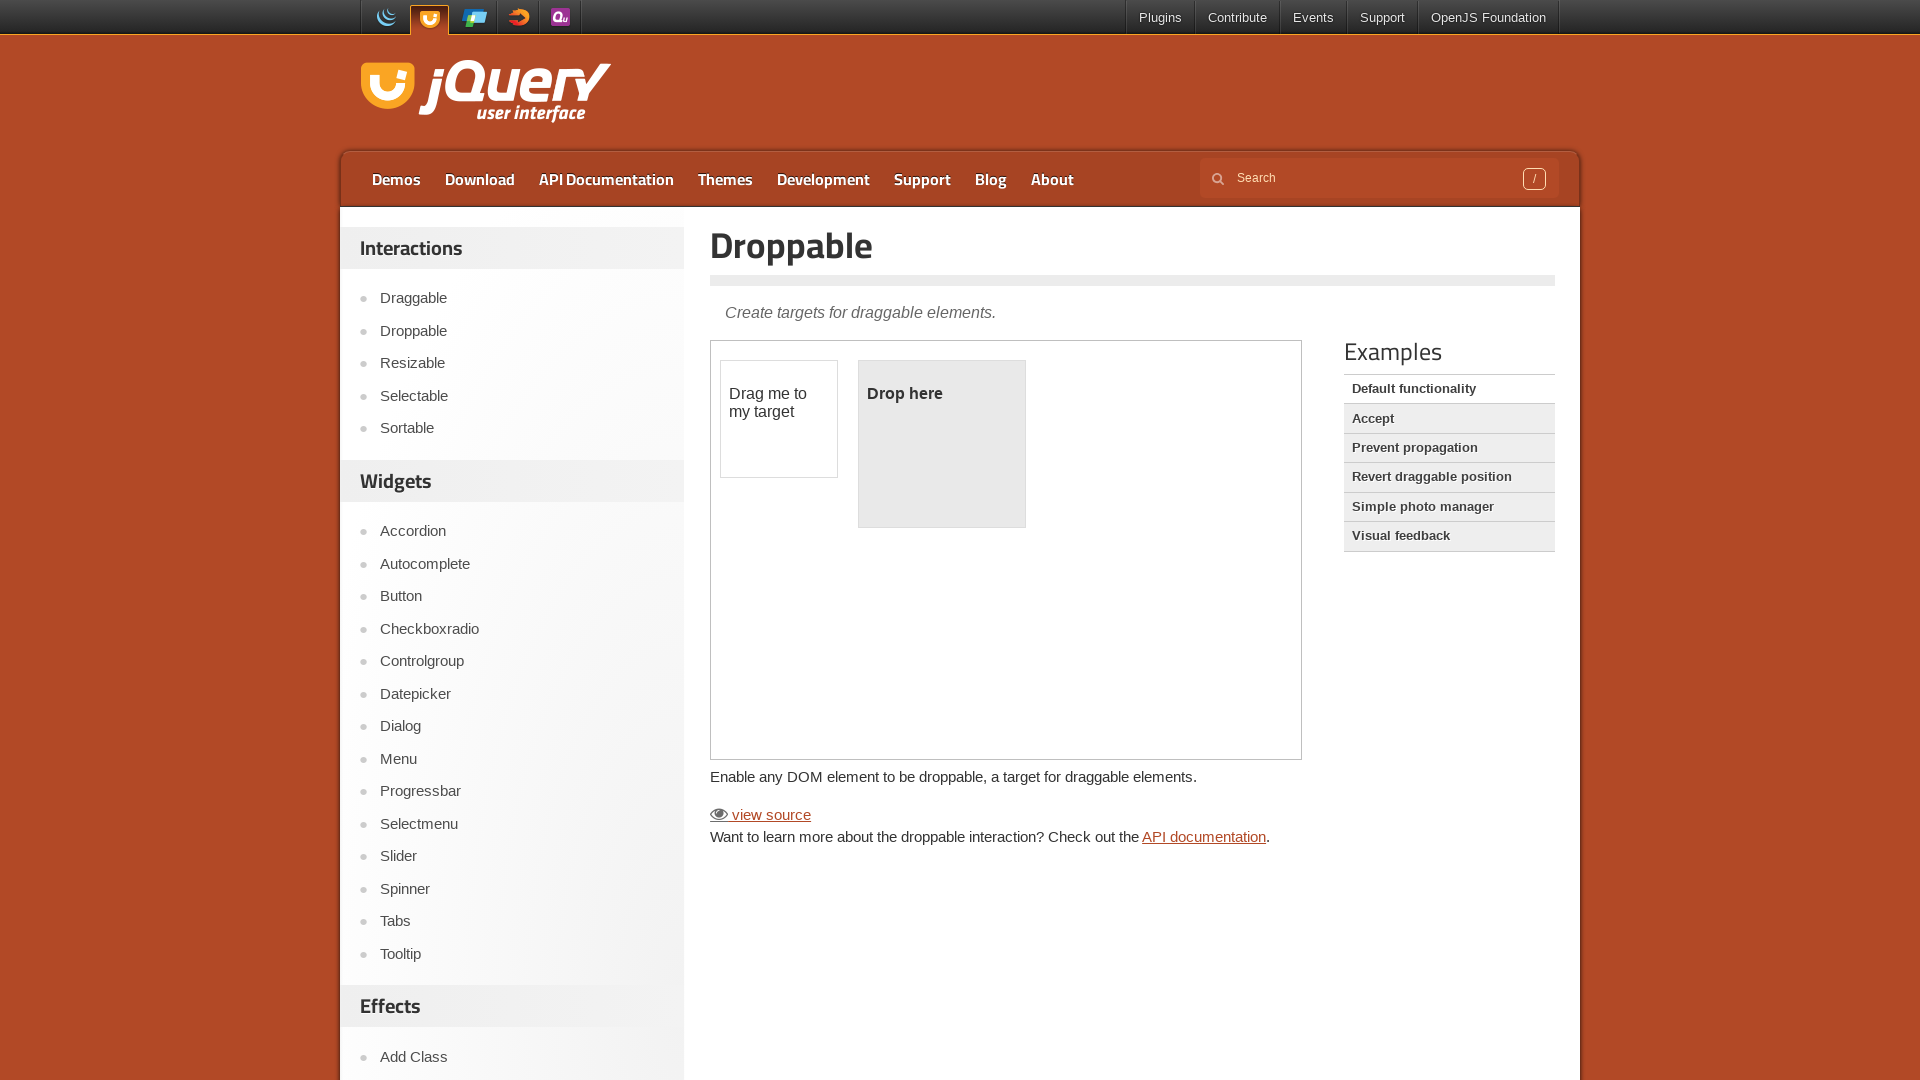

Counted 1 iframes on the page
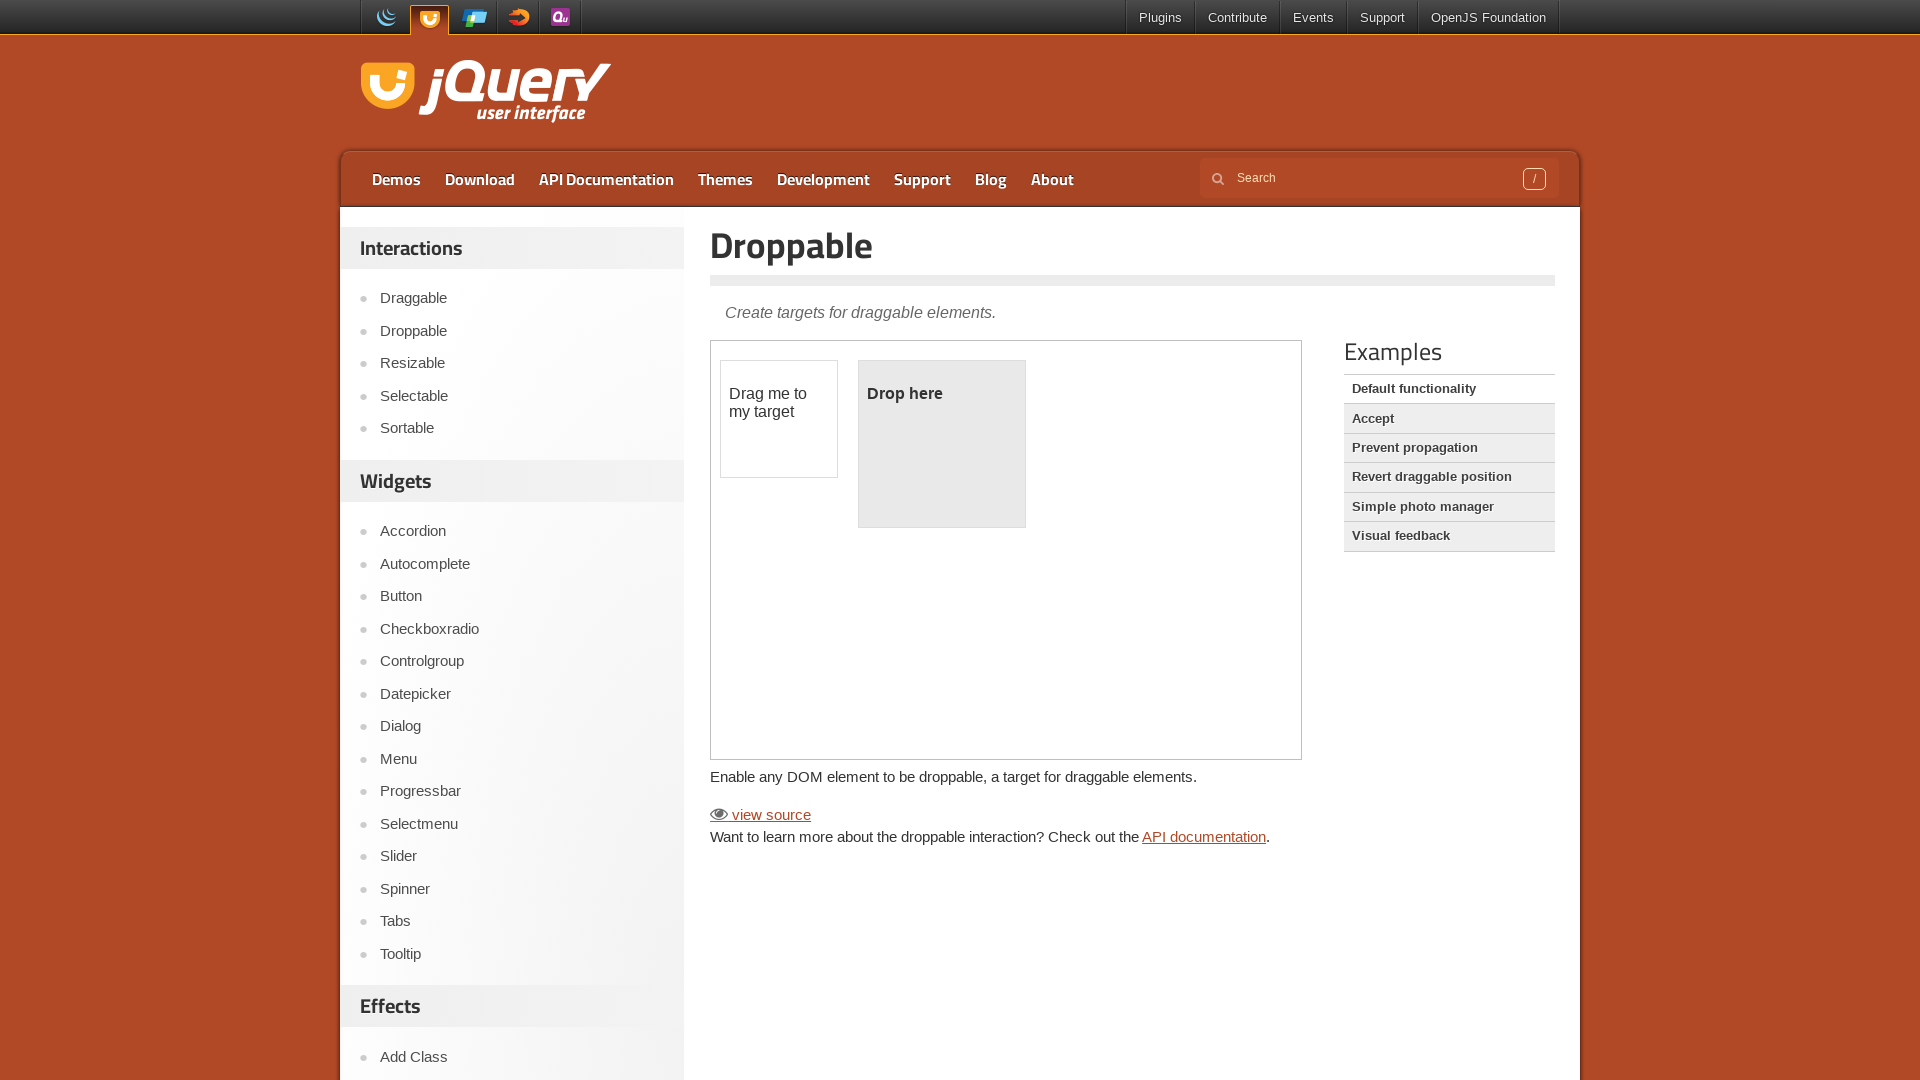

Switched to demo iframe
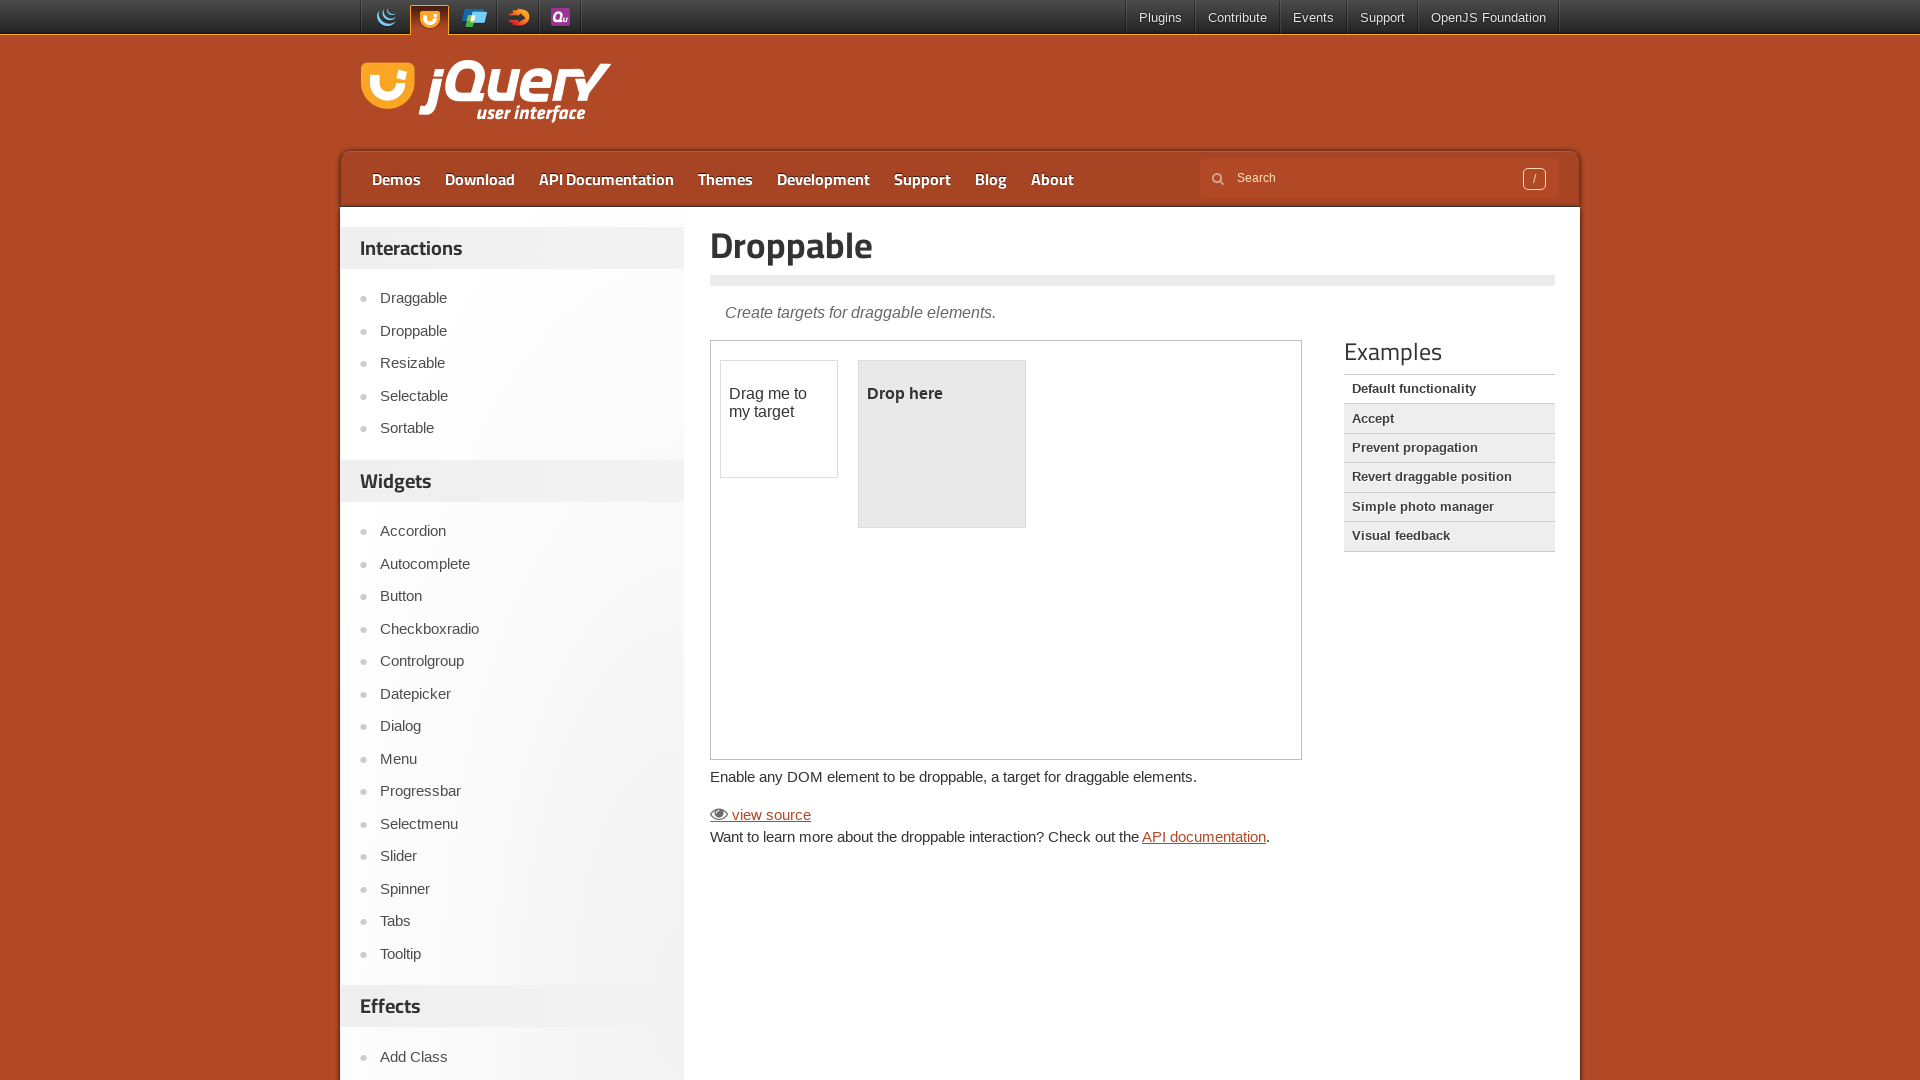

Retrieved draggable element text: 
	Drag me to my target

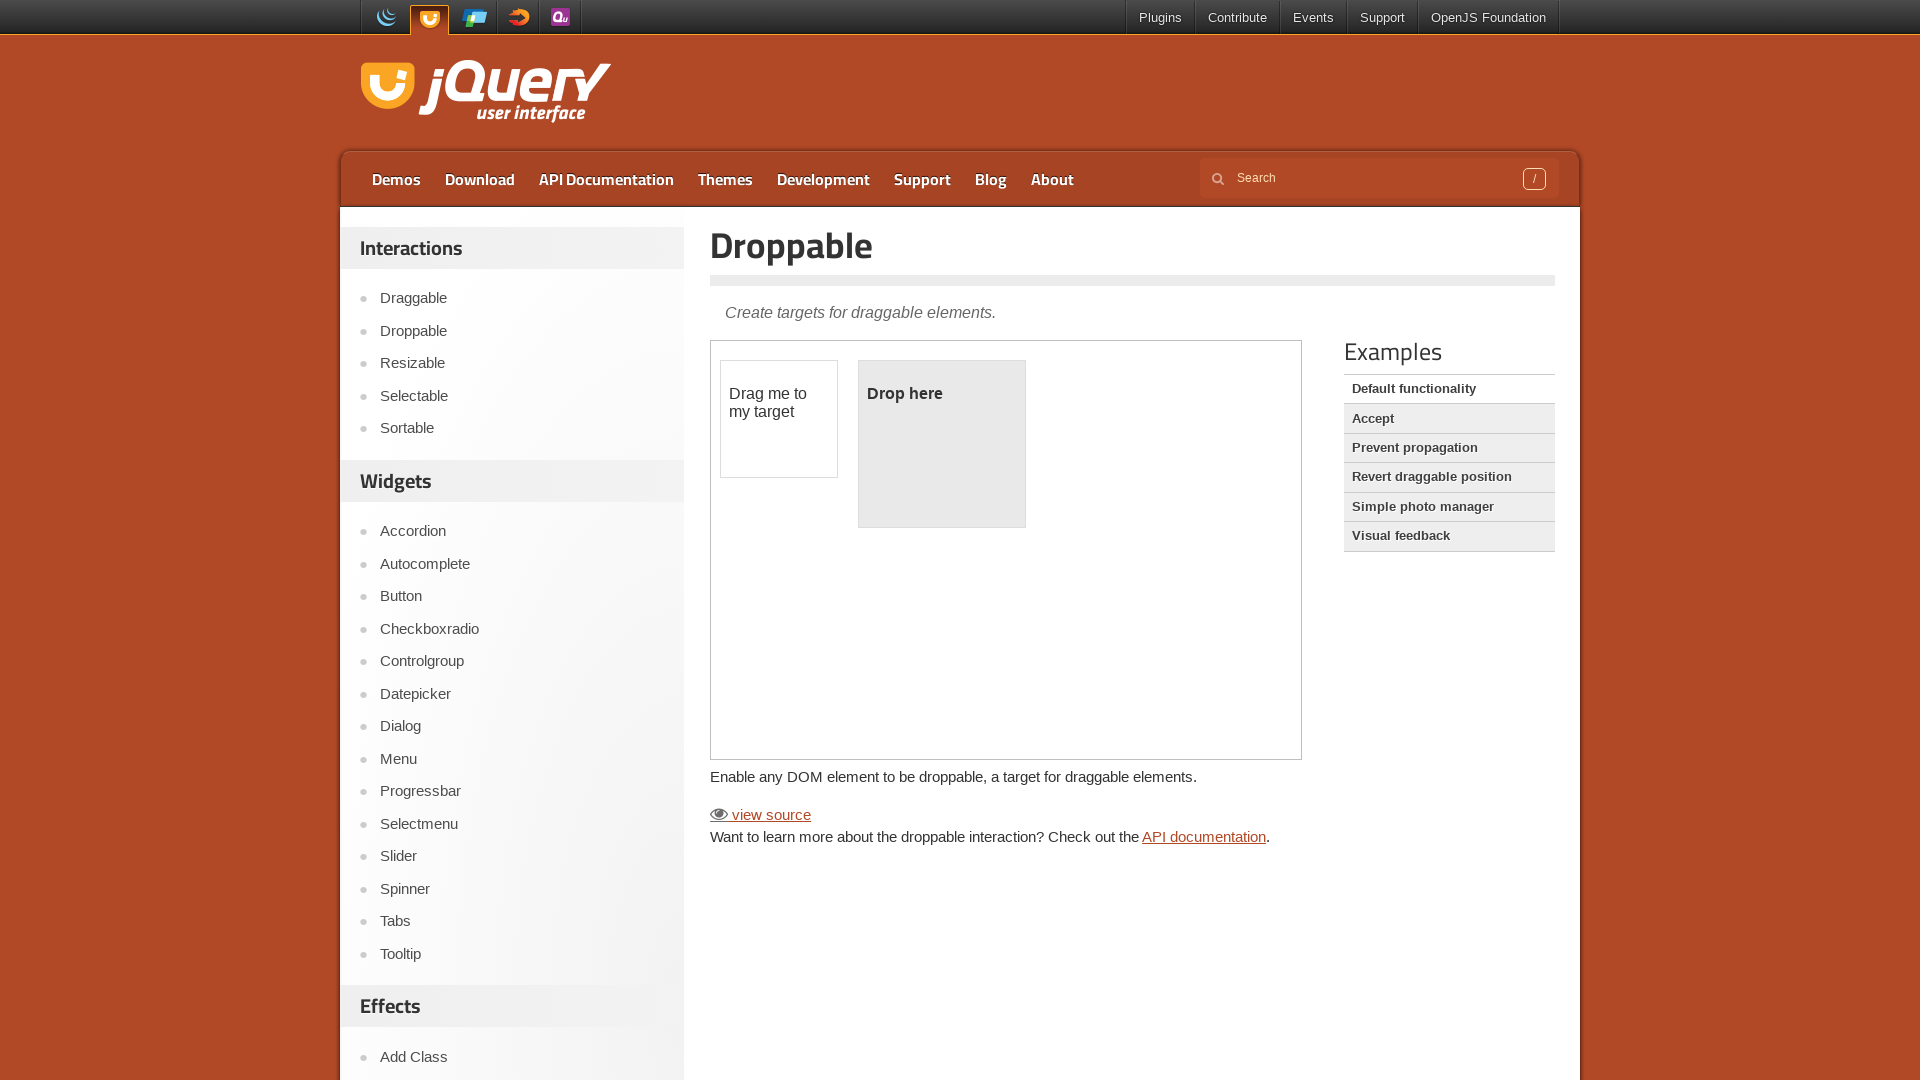

Located draggable element
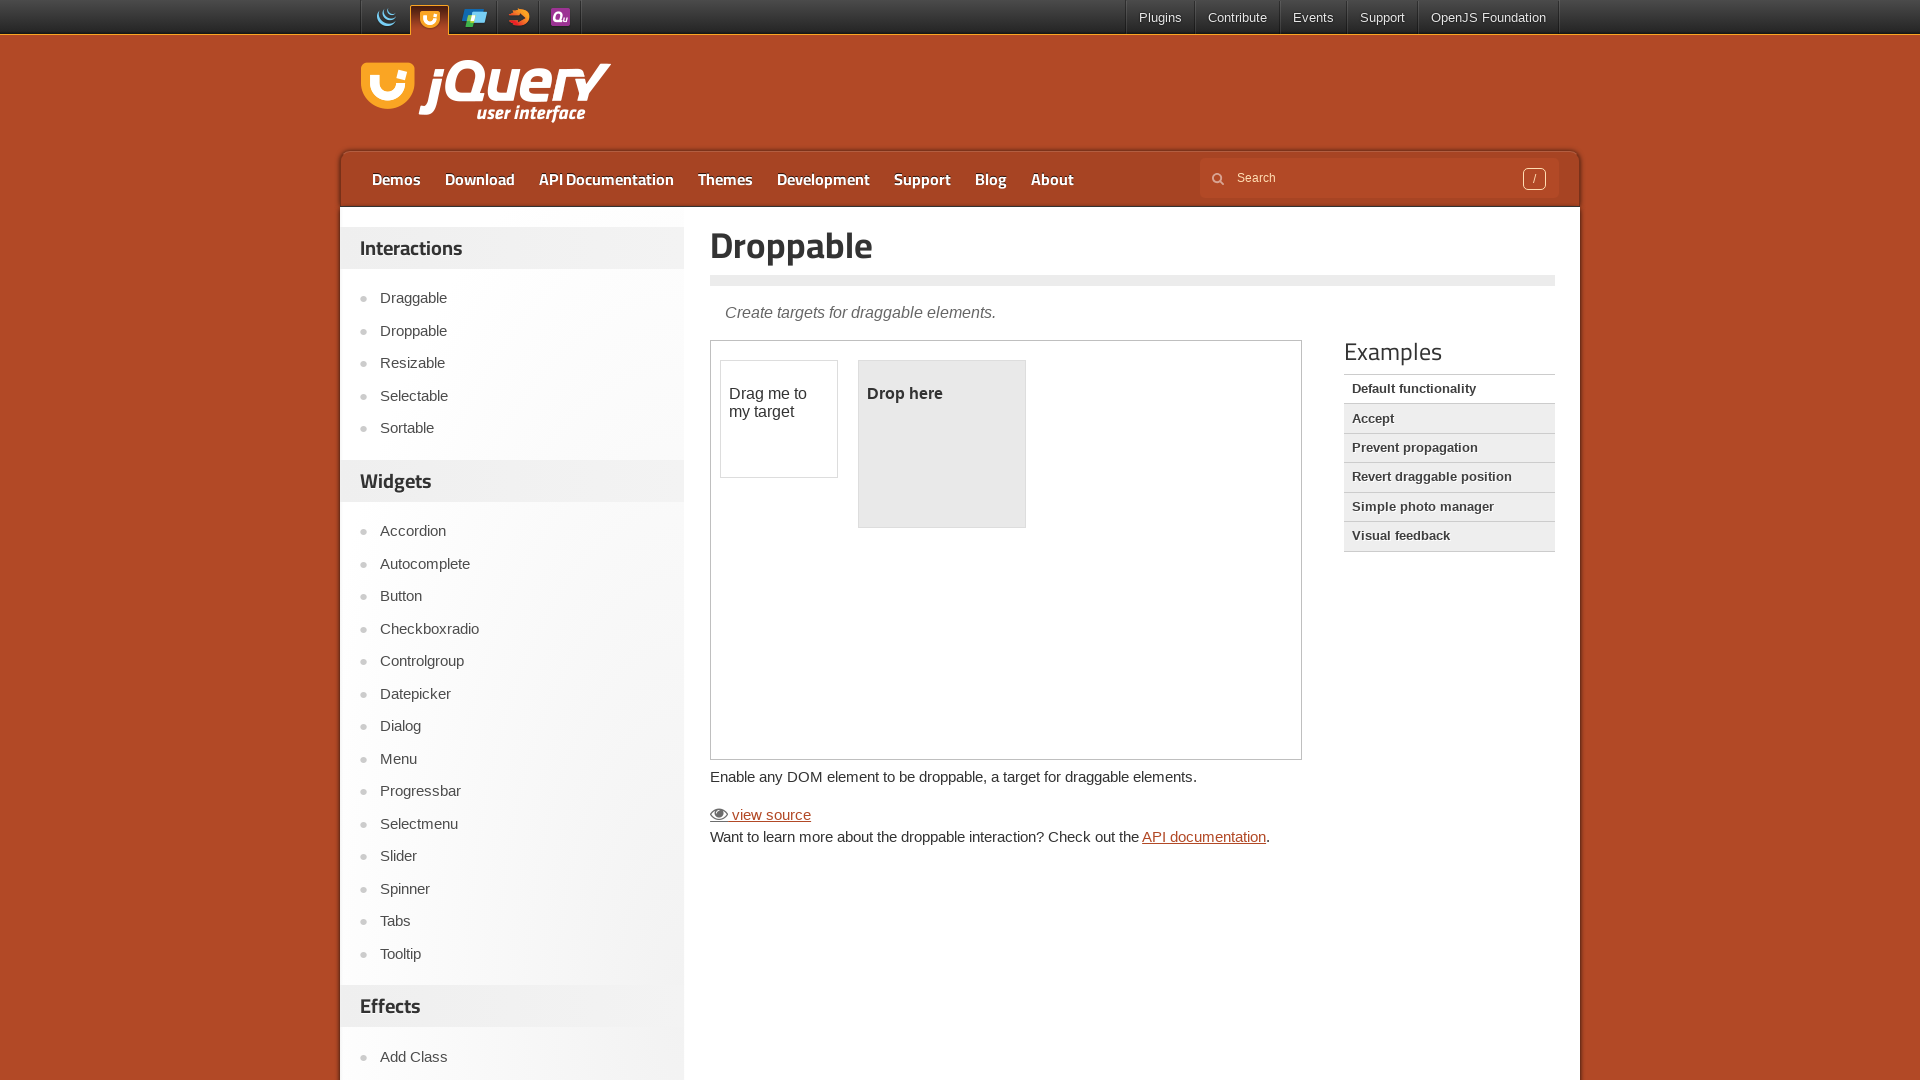

Located droppable element
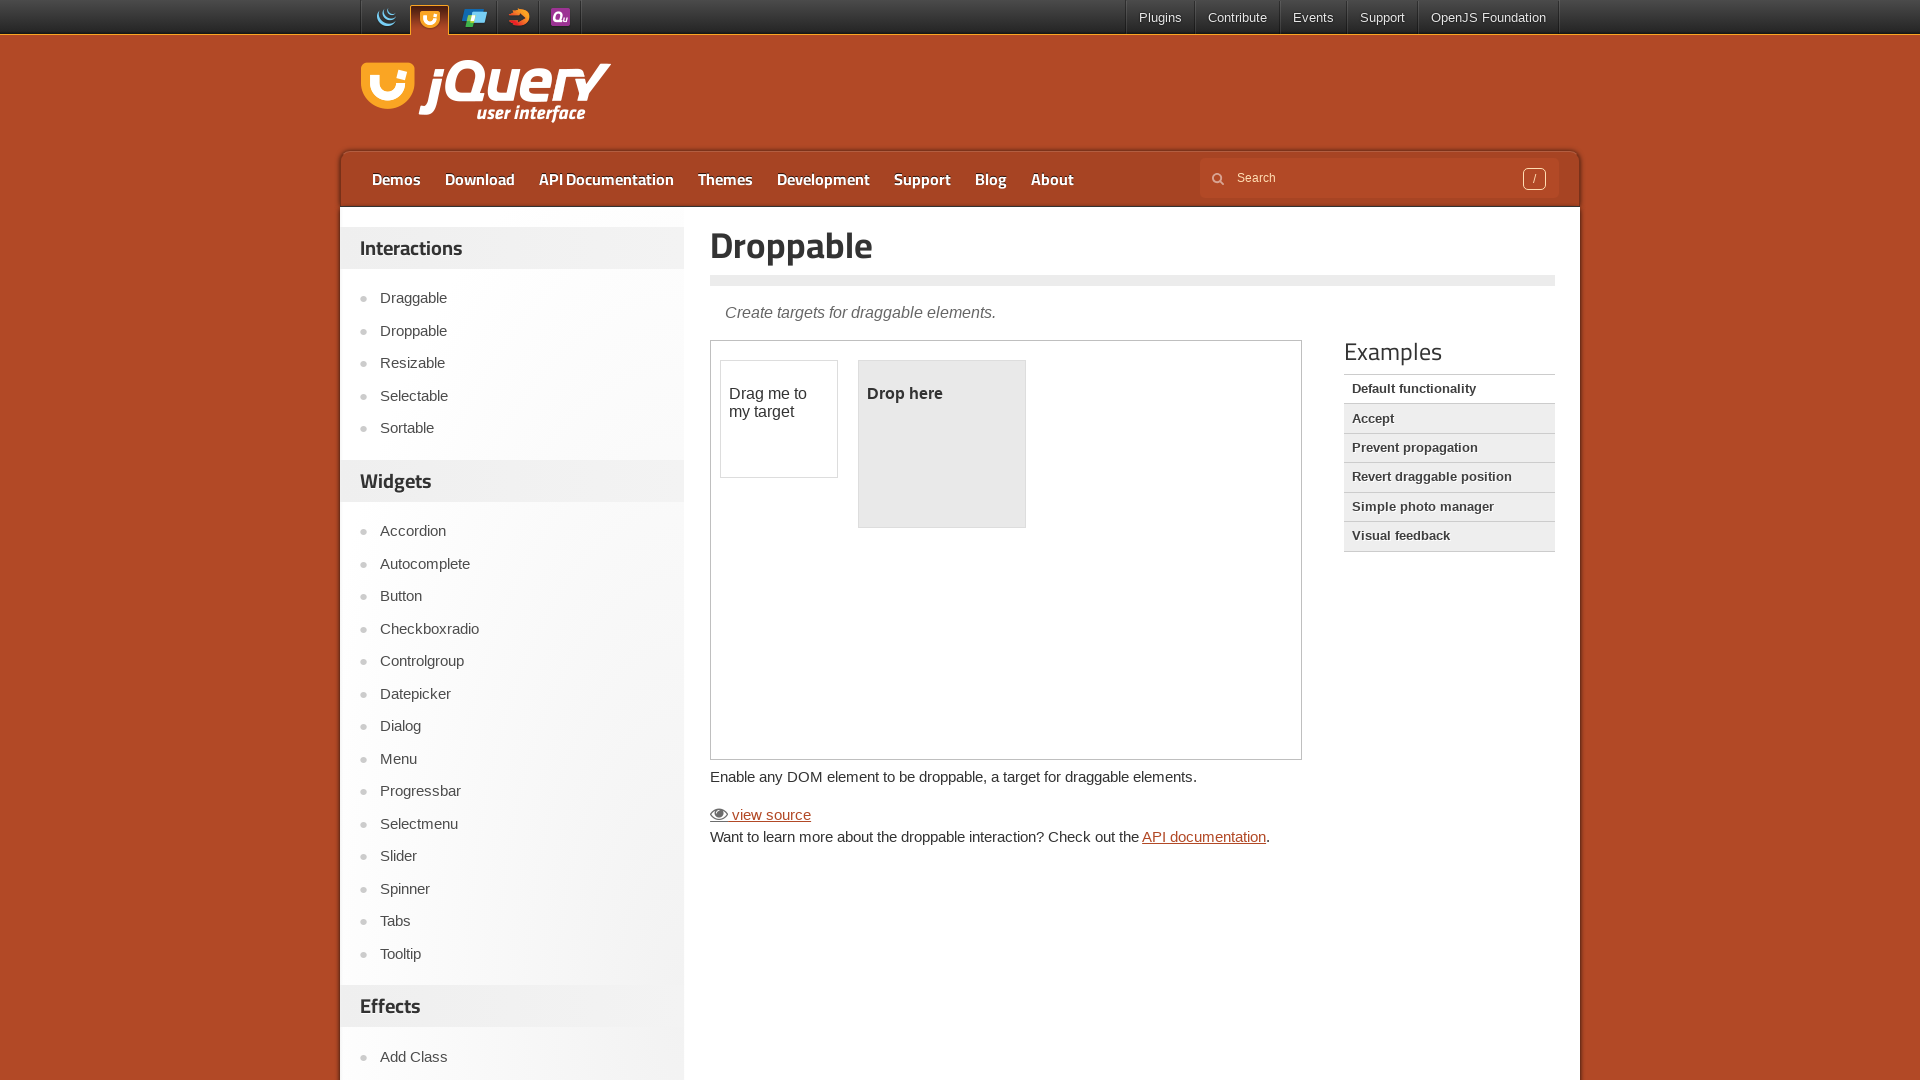

Dragged draggable element onto droppable target at (942, 444)
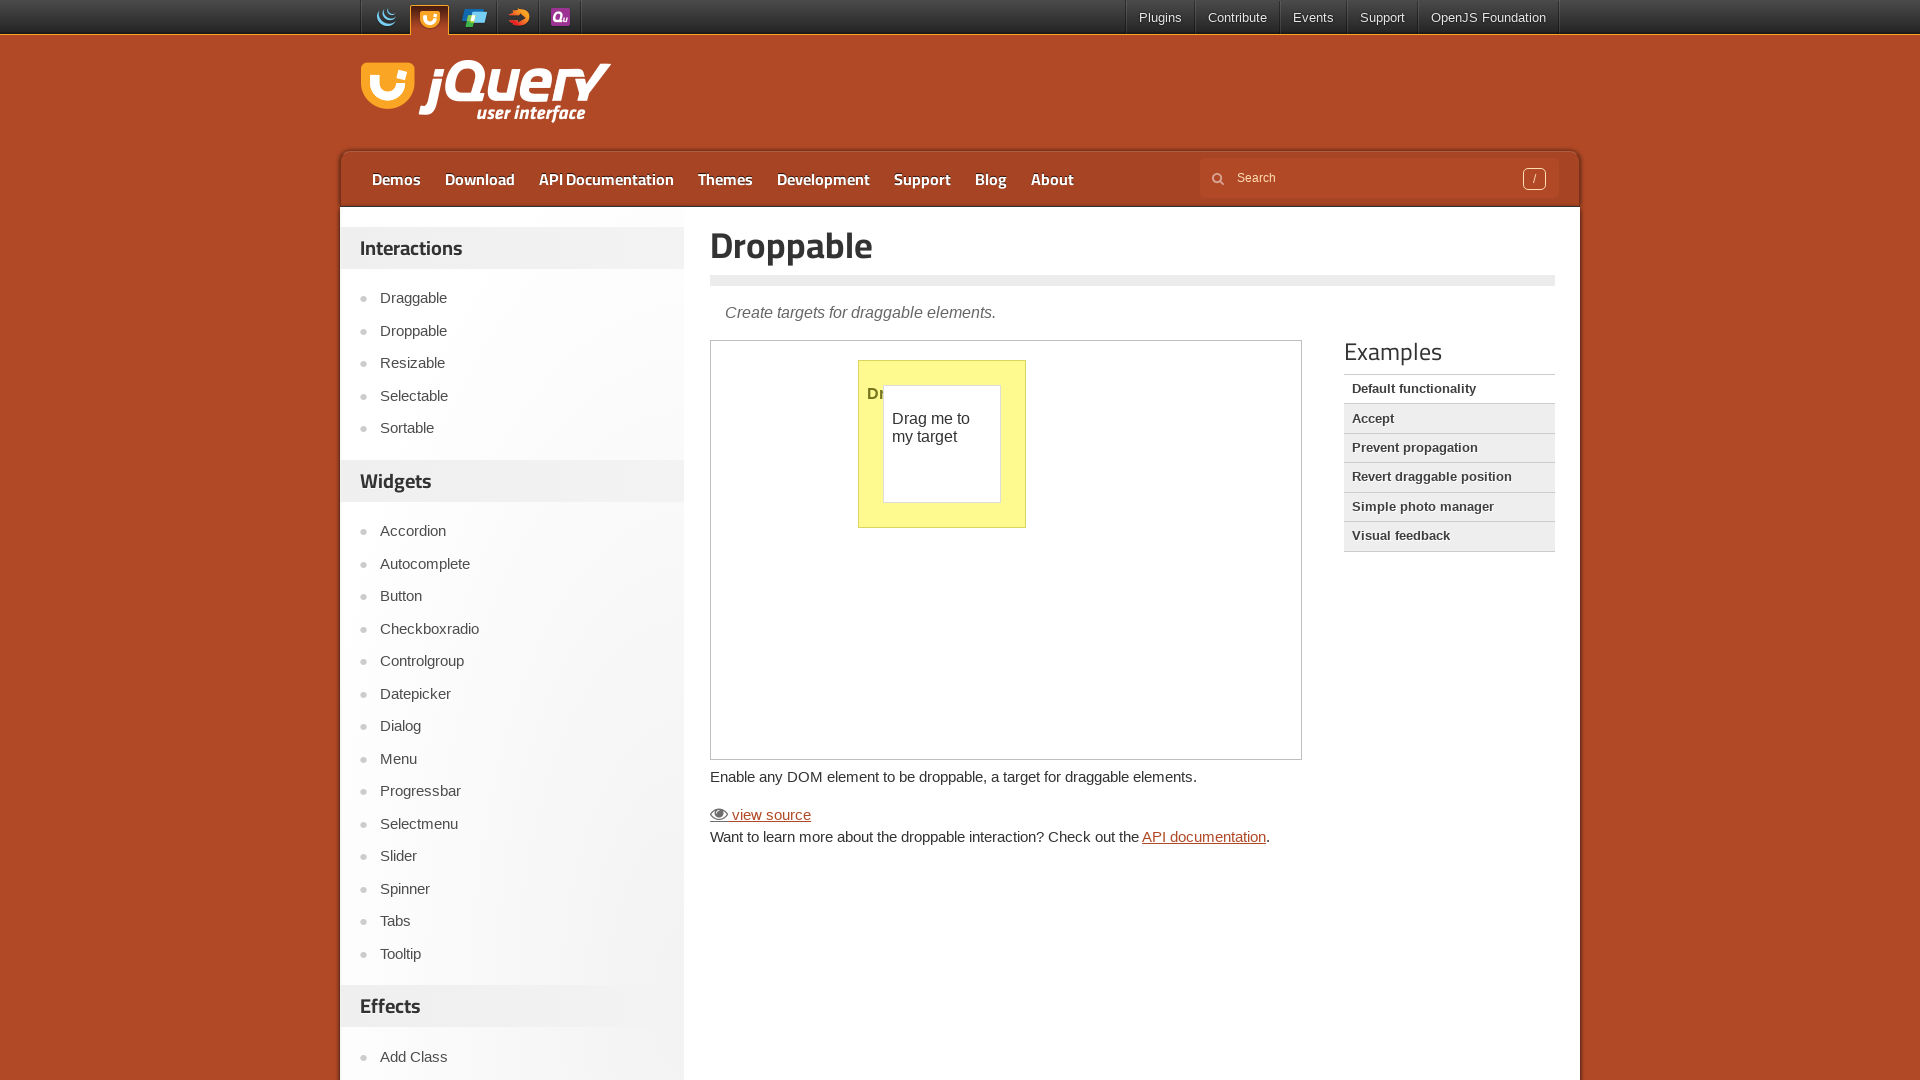

Retrieved page title after drag and drop: Droppable
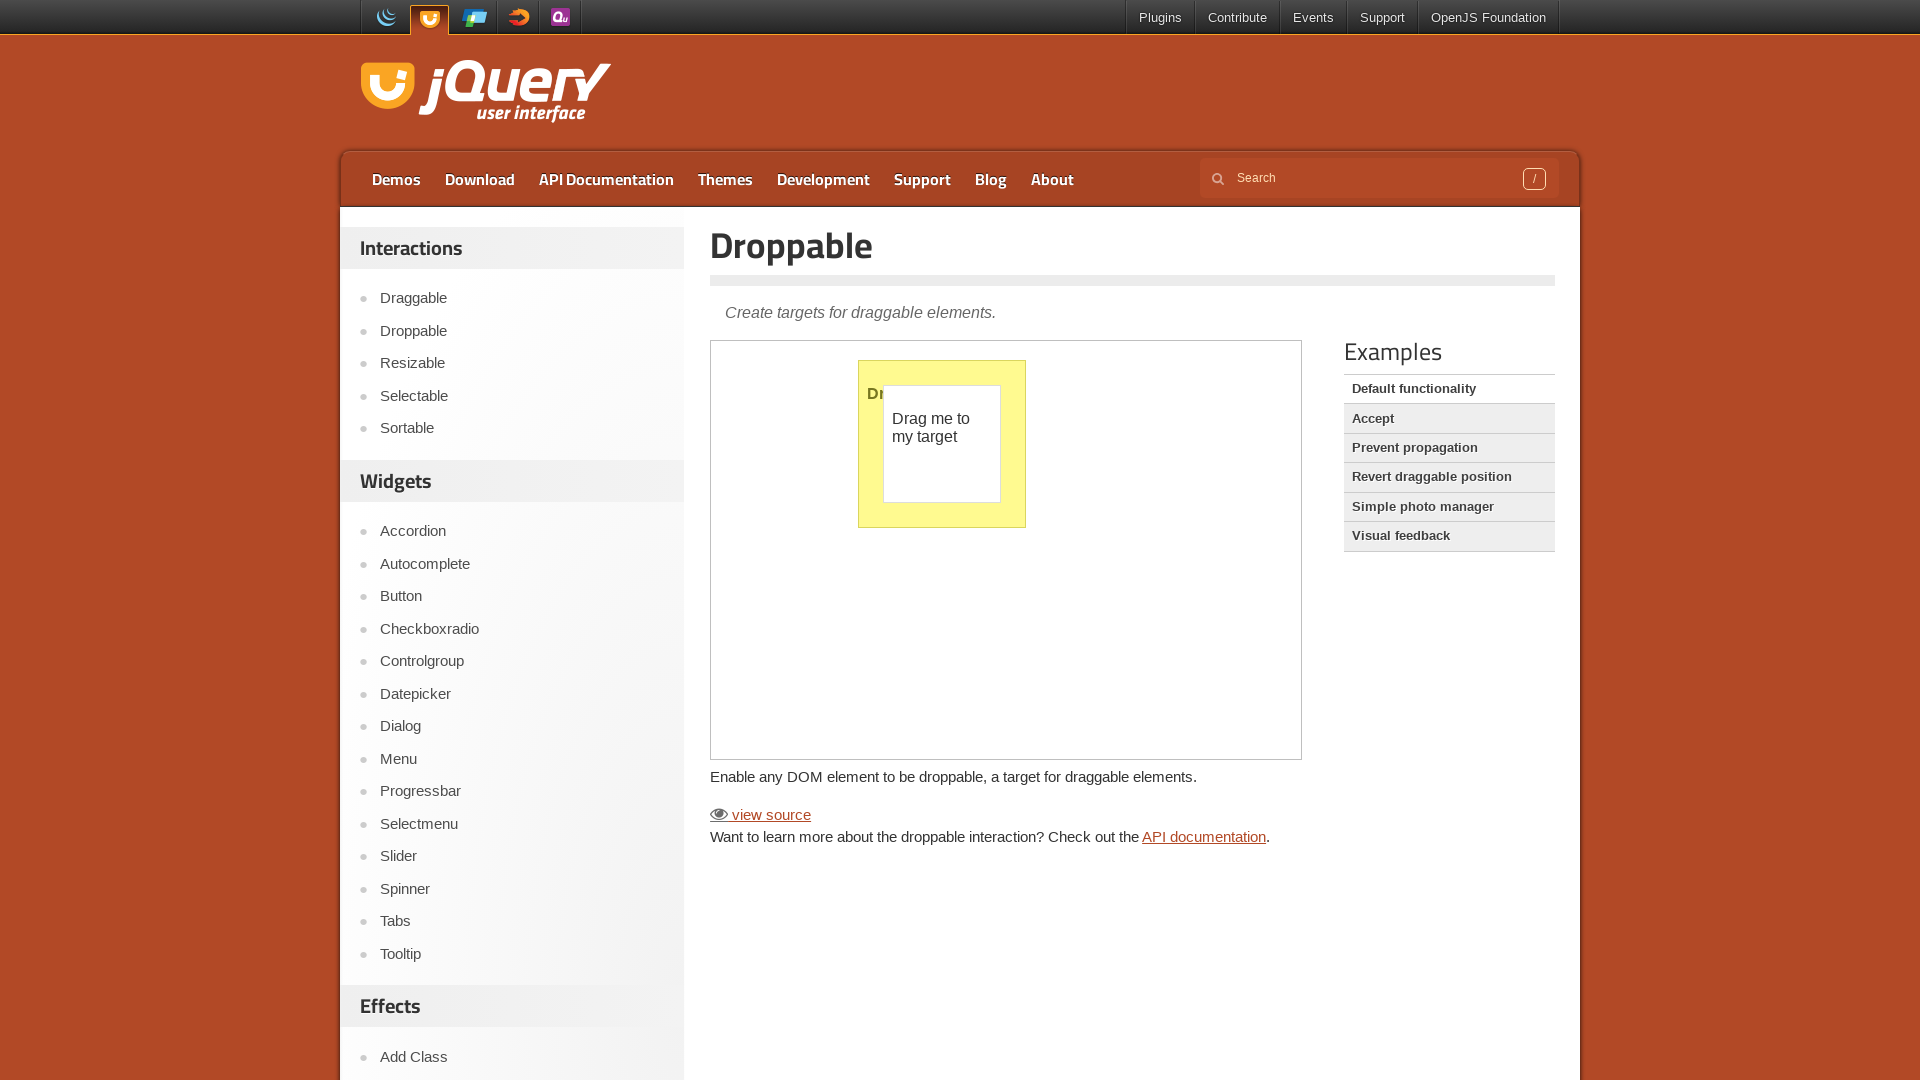

Waited 3 seconds to observe drag and drop result
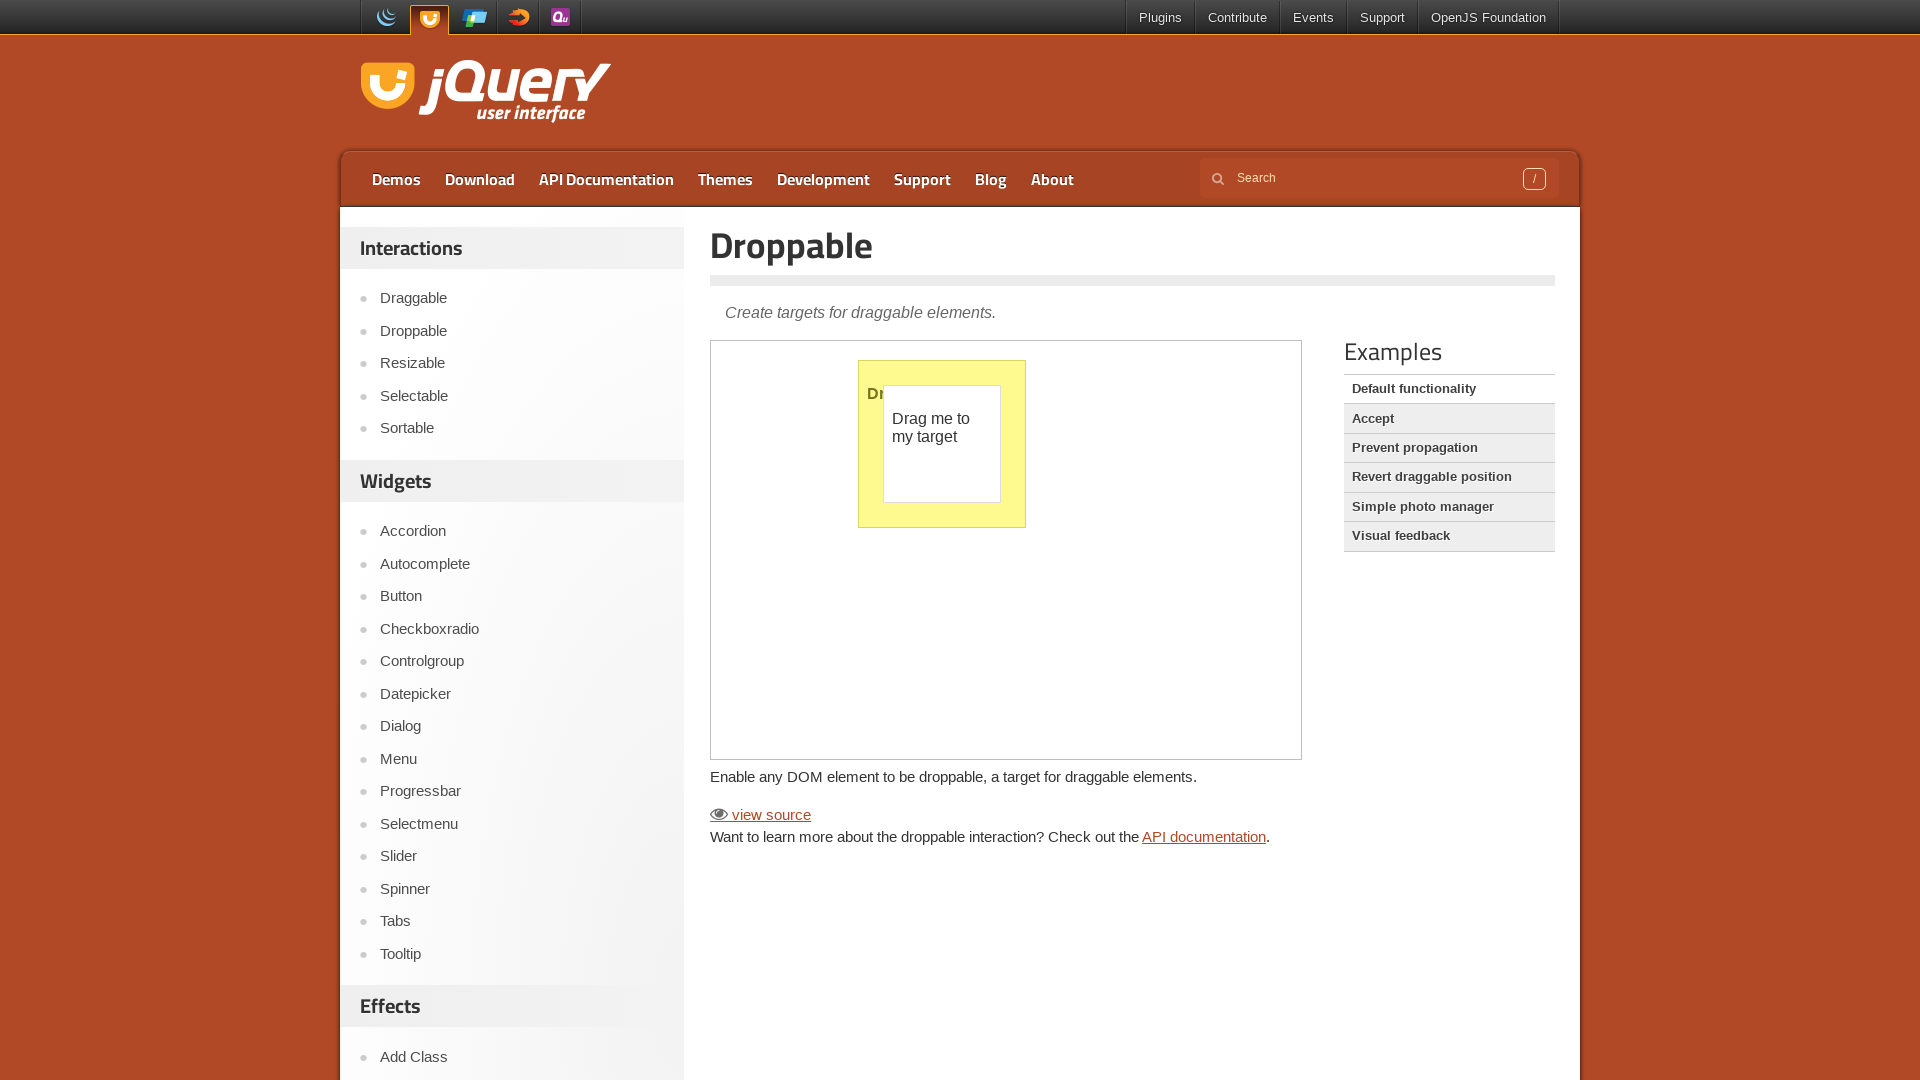

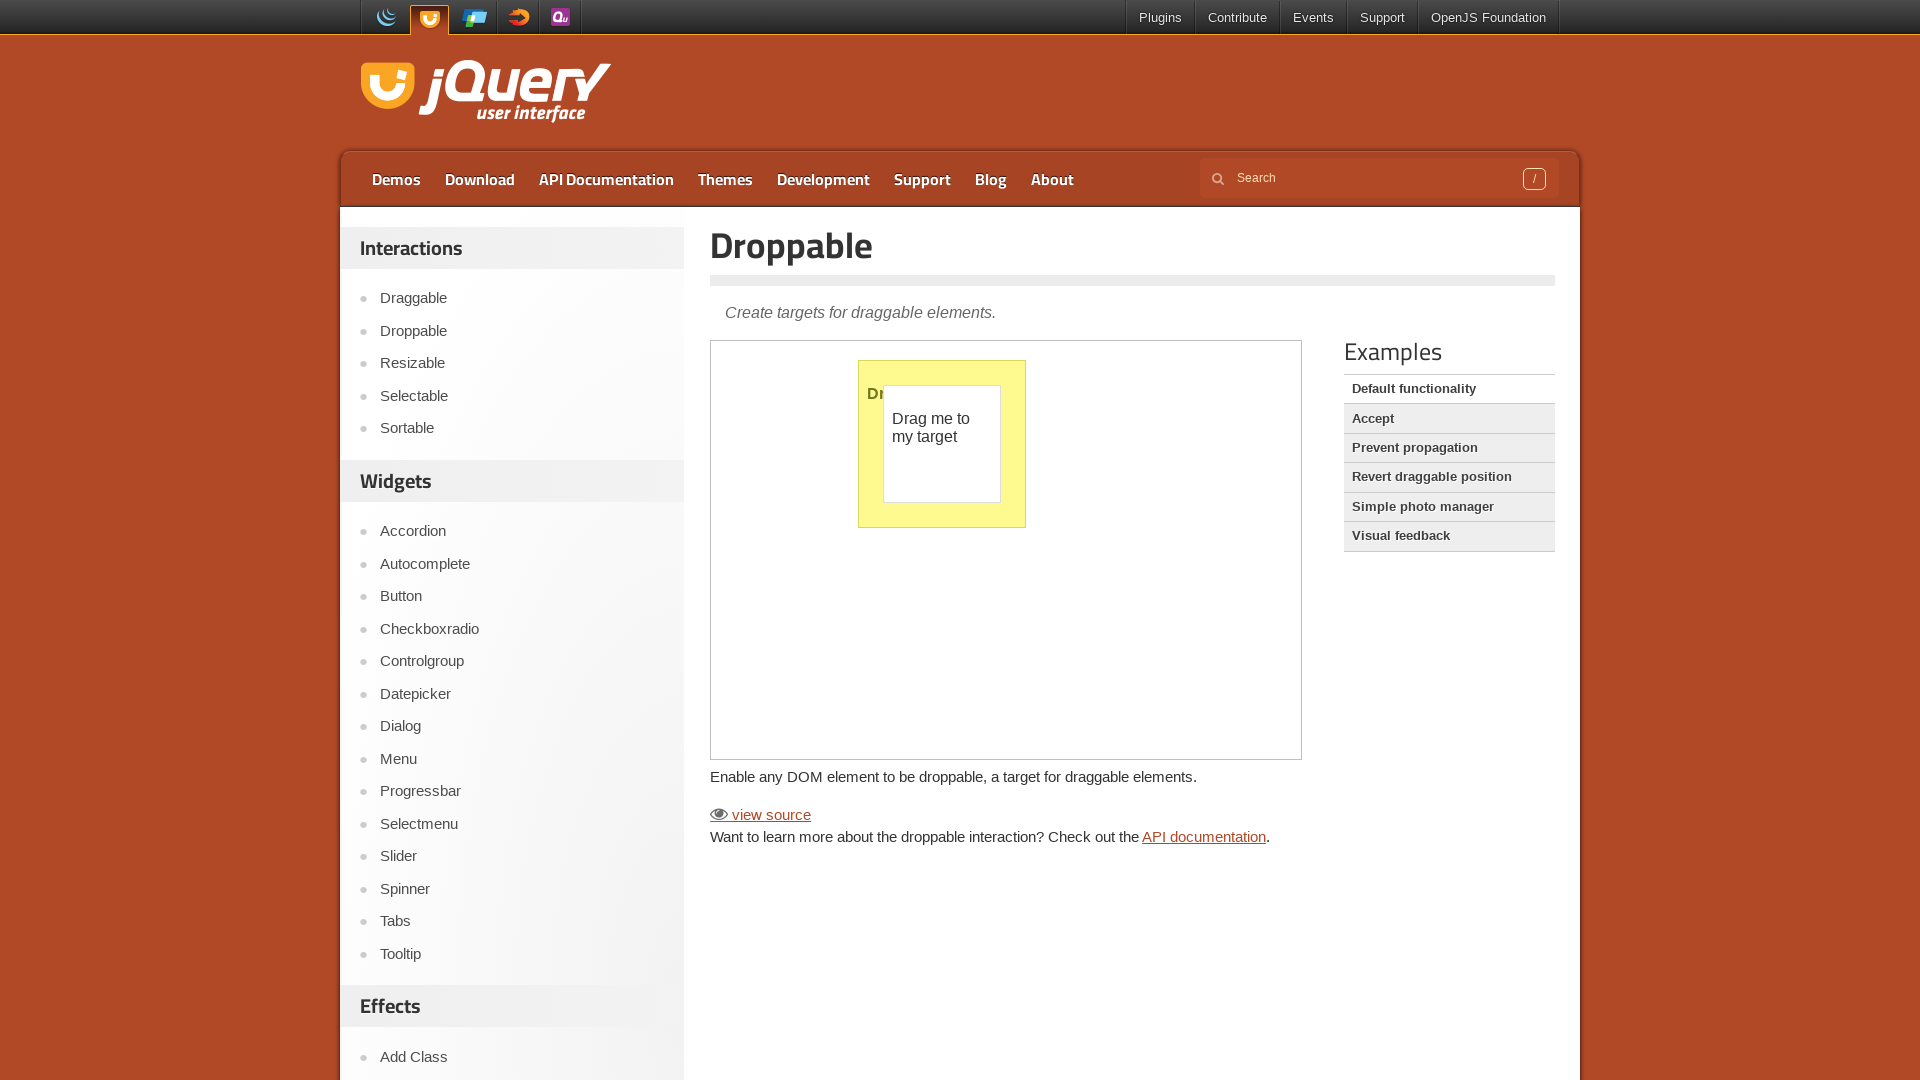